Tests new window functionality by clicking a link that opens a new window and switching to it

Starting URL: https://the-internet.herokuapp.com/windows

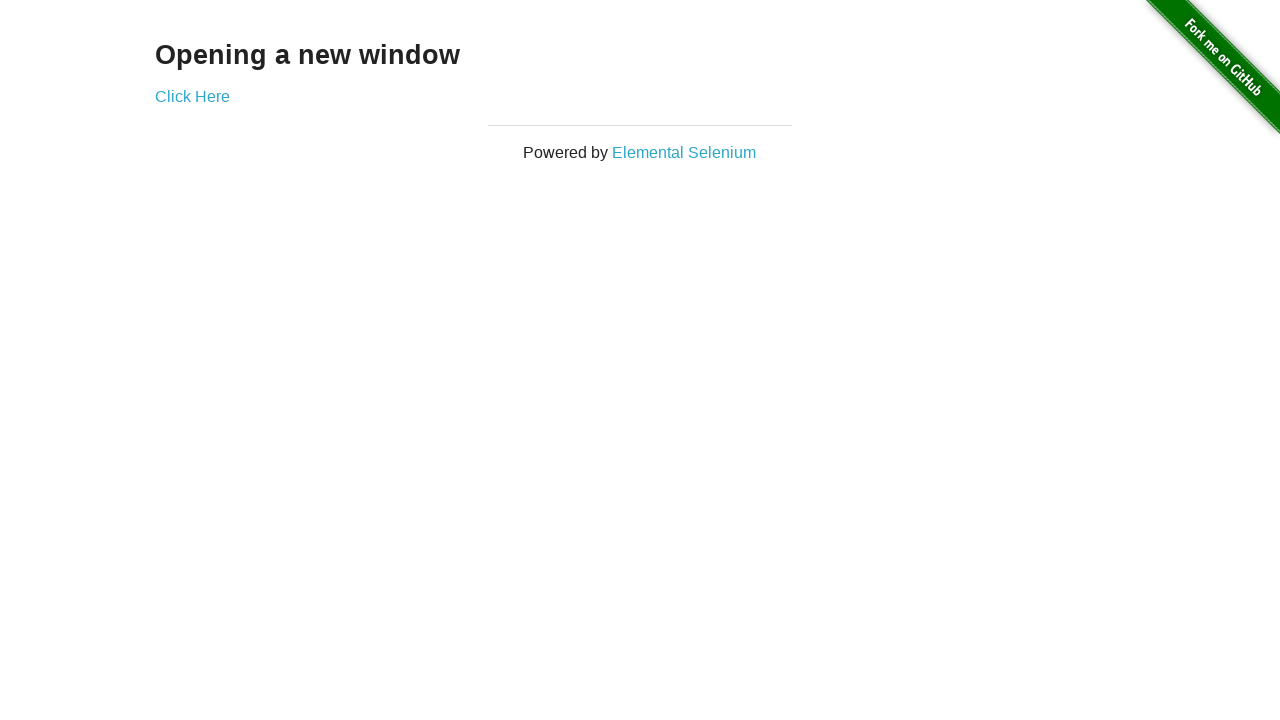

Clicked link to open new window at (192, 96) on xpath=//*[@id="content"]/div/a
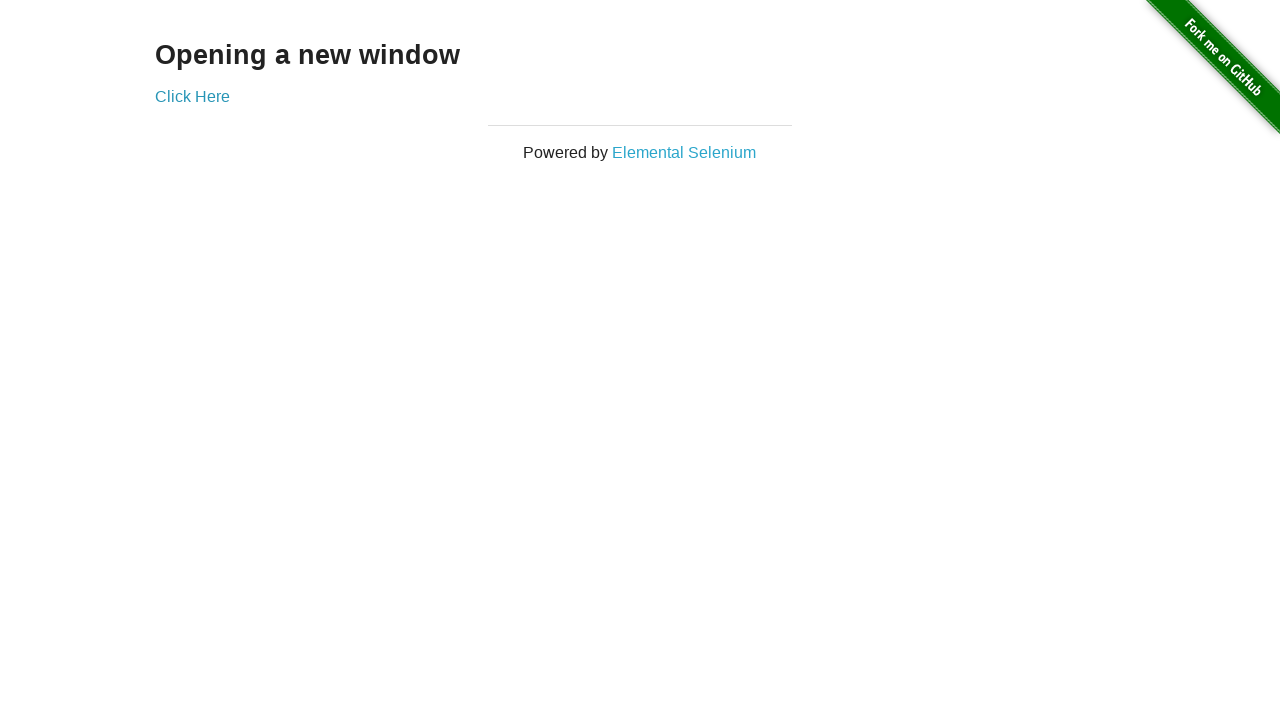

Switched to new page/window
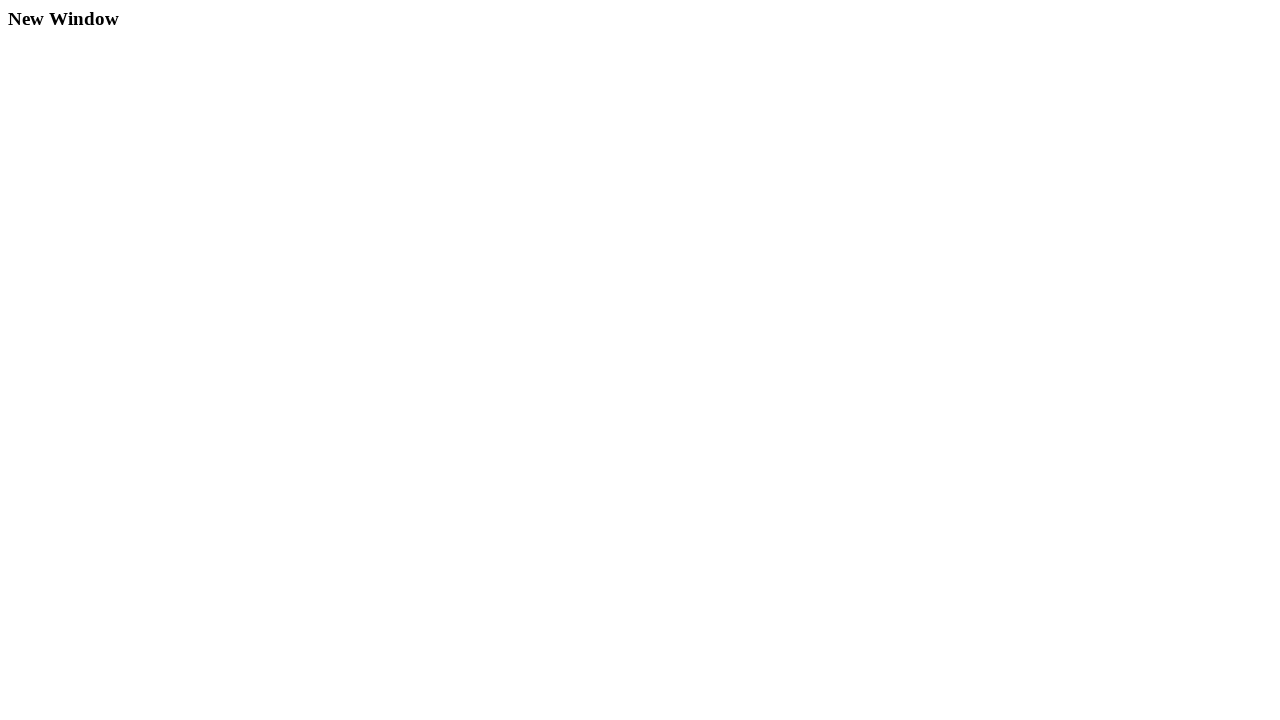

New page loaded successfully
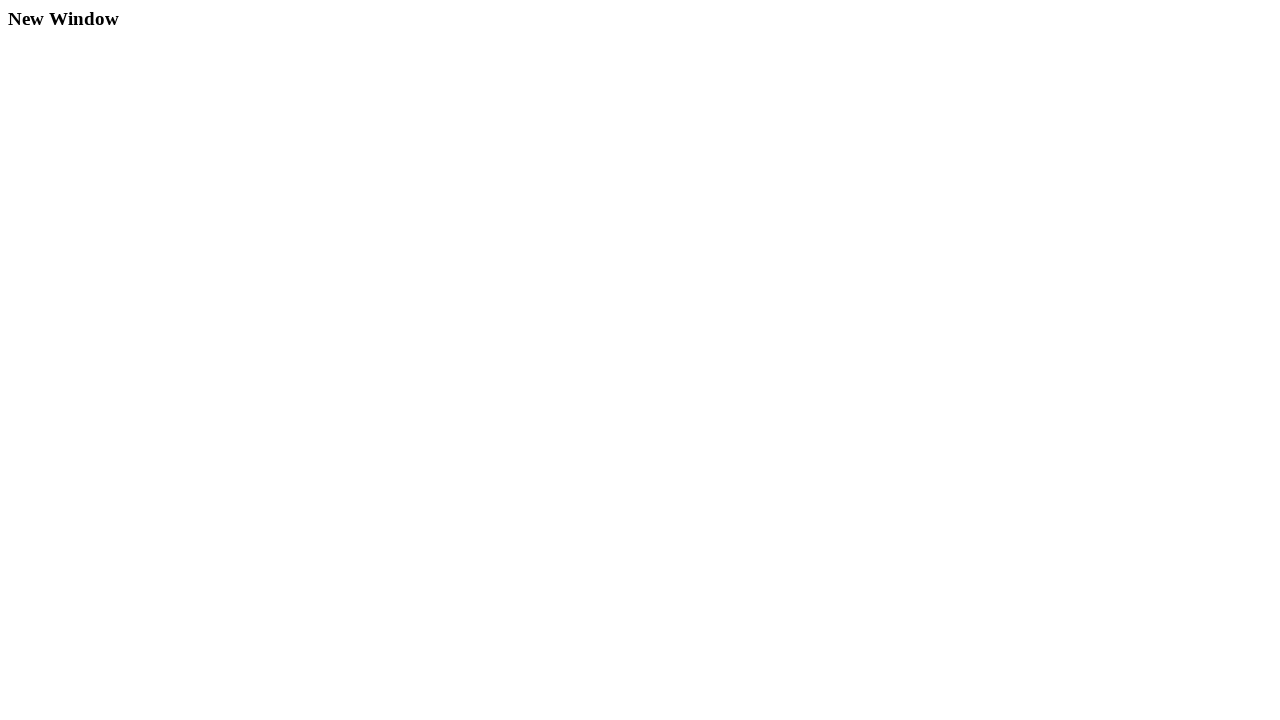

Verified h3 heading element exists in new window
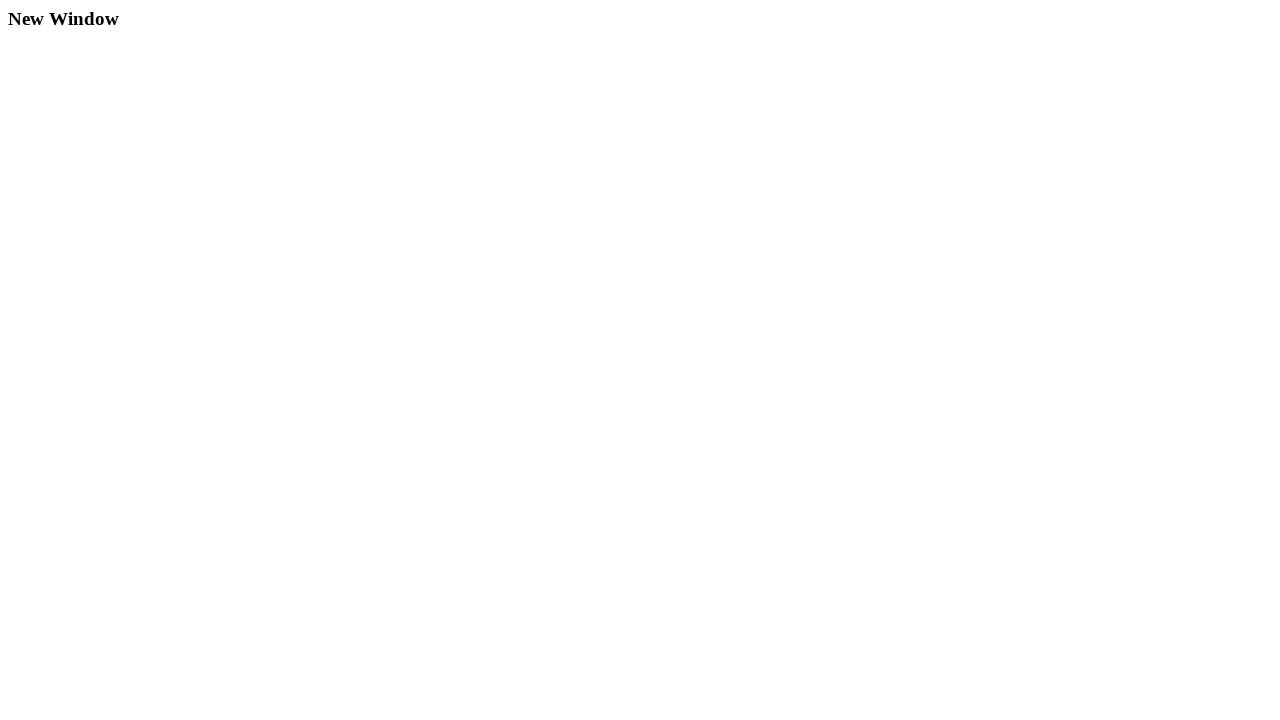

Closed new window
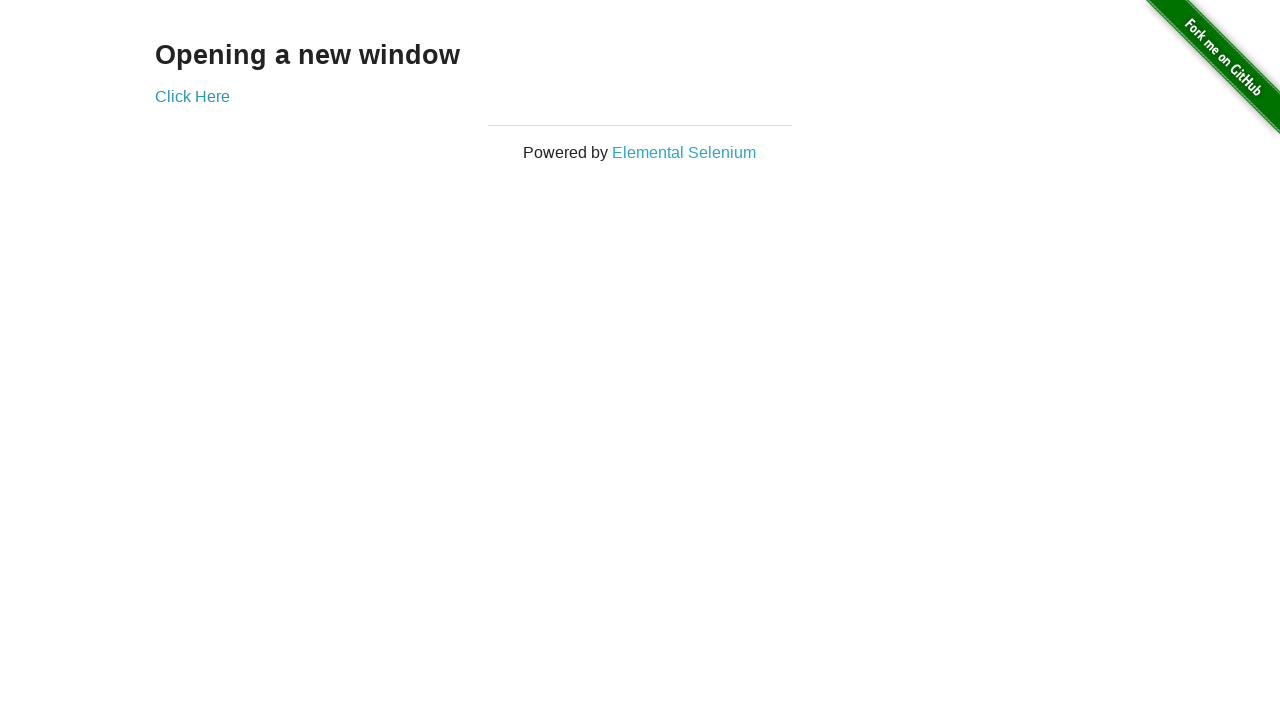

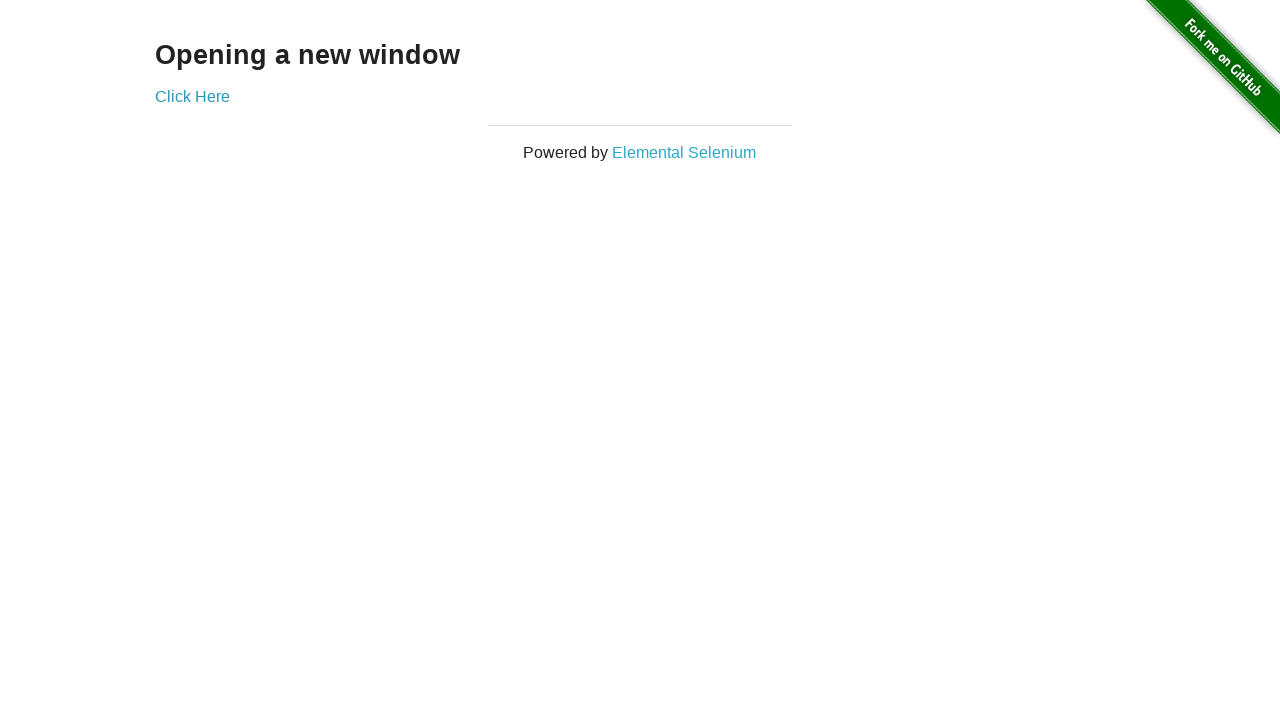